Navigates to a course content page and scrolls to a specific section titled "Related Courses for Software Testing" and then scrolls back

Starting URL: https://greenstech.in/selenium-course-content.html

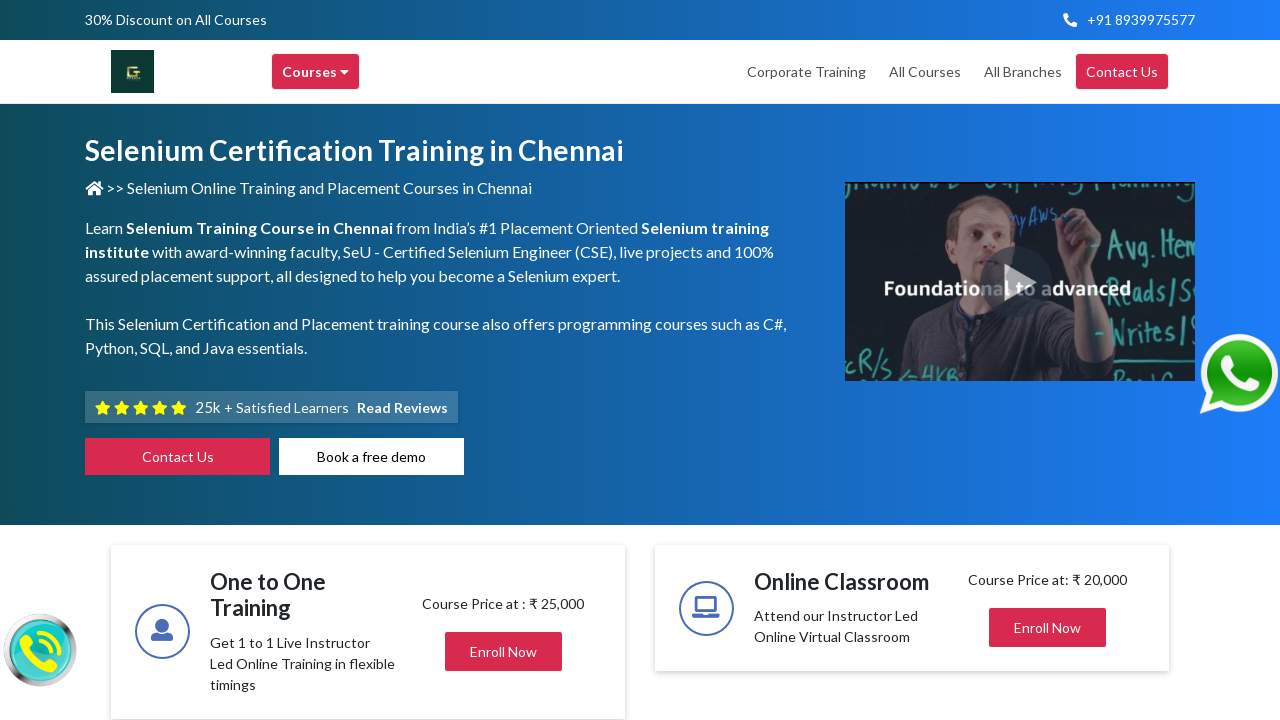

Navigated to Selenium course content page
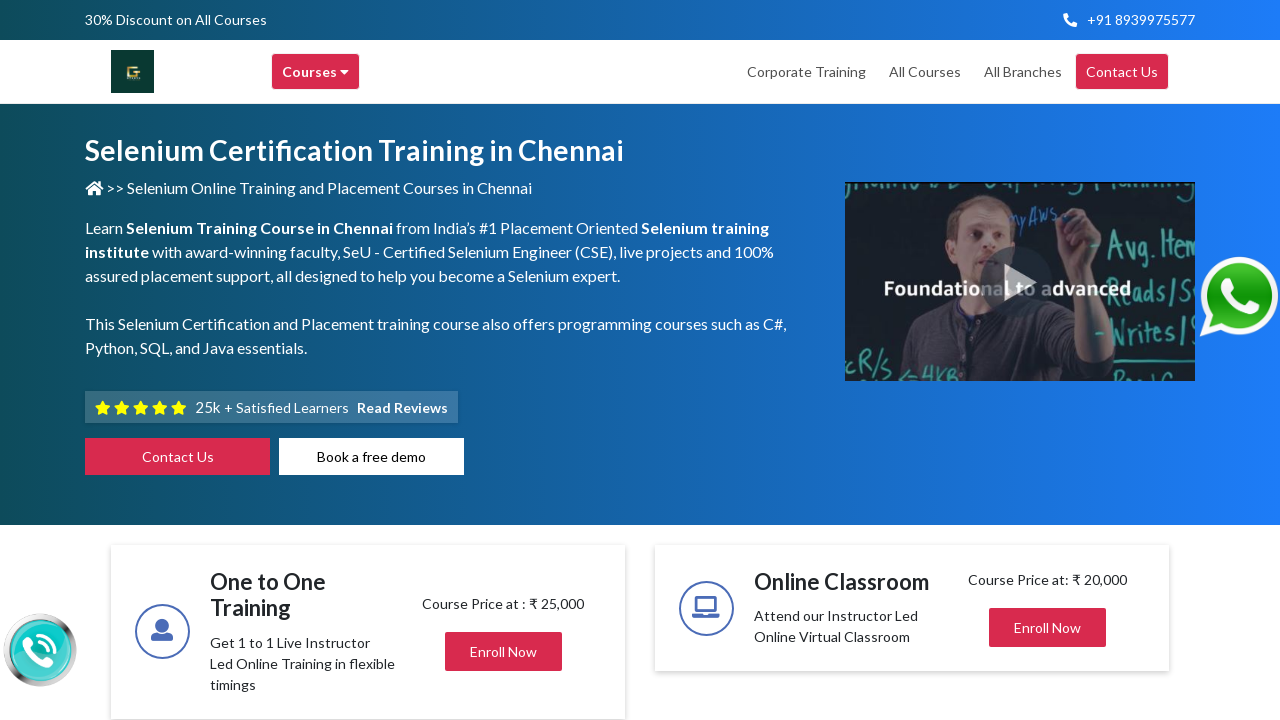

Waited for page to load
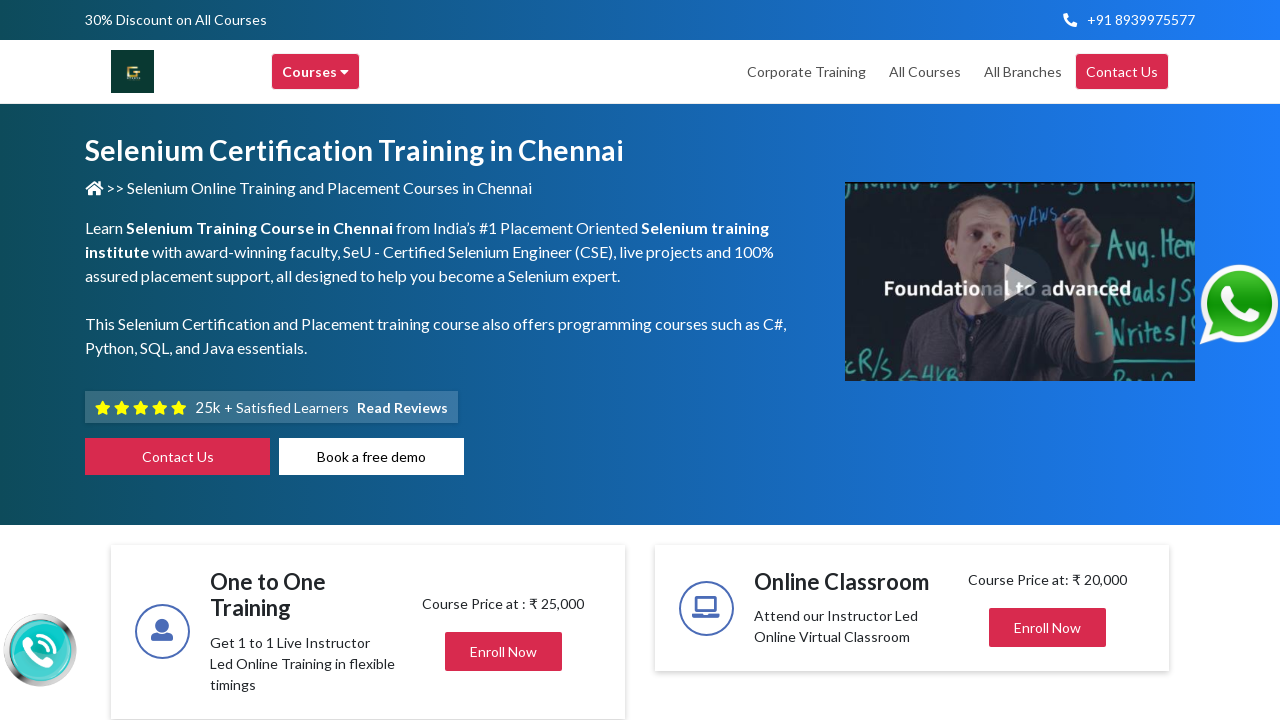

Located 'Related Courses for Software Testing' section
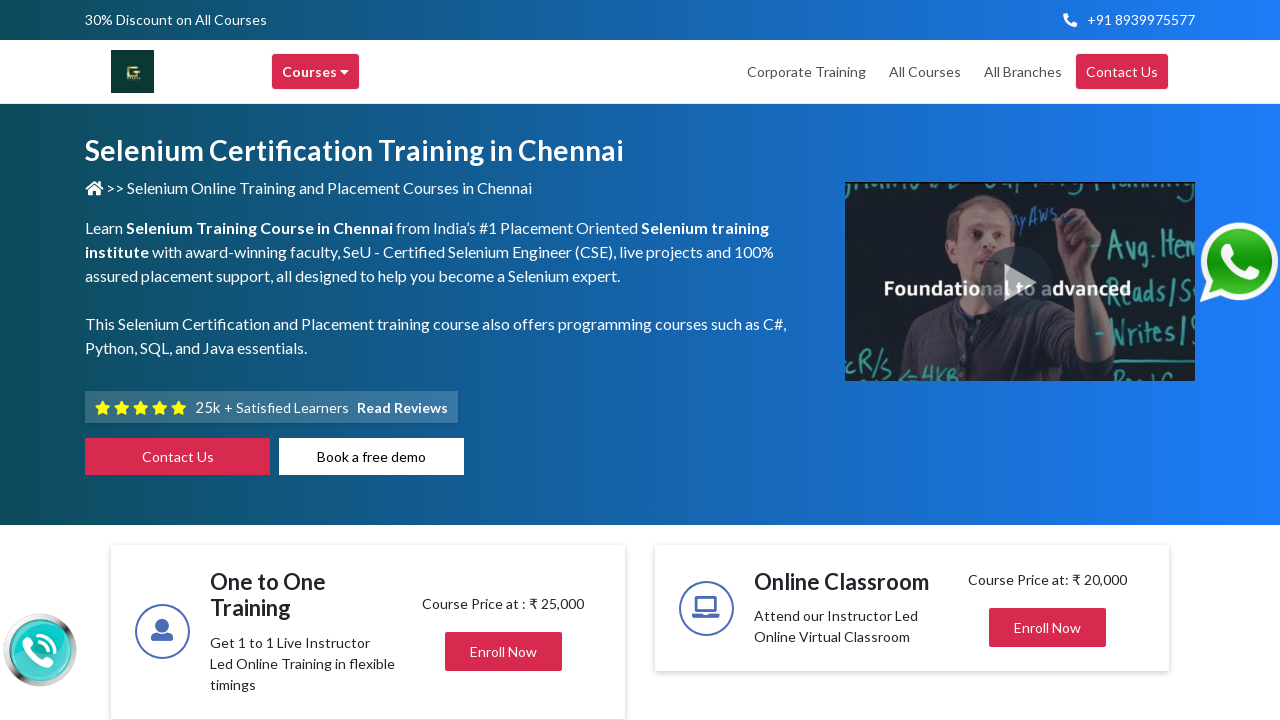

Scrolled to 'Related Courses for Software Testing' section
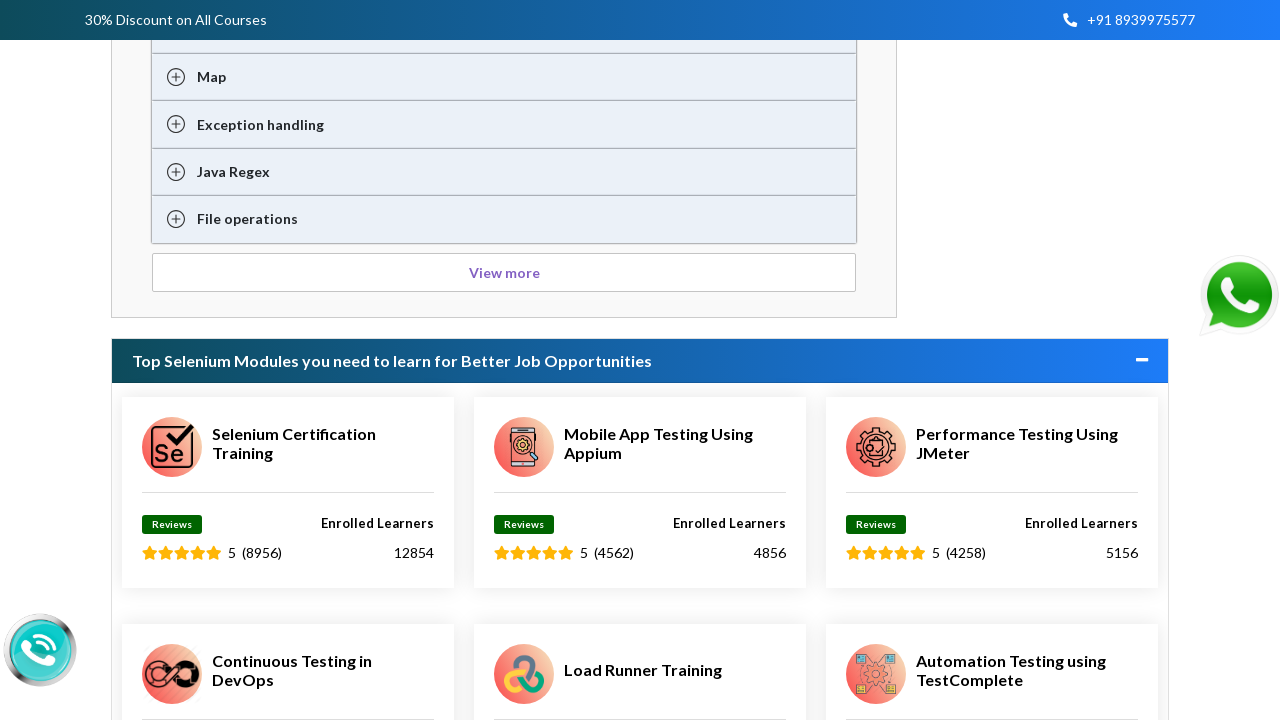

Waited after scrolling to section
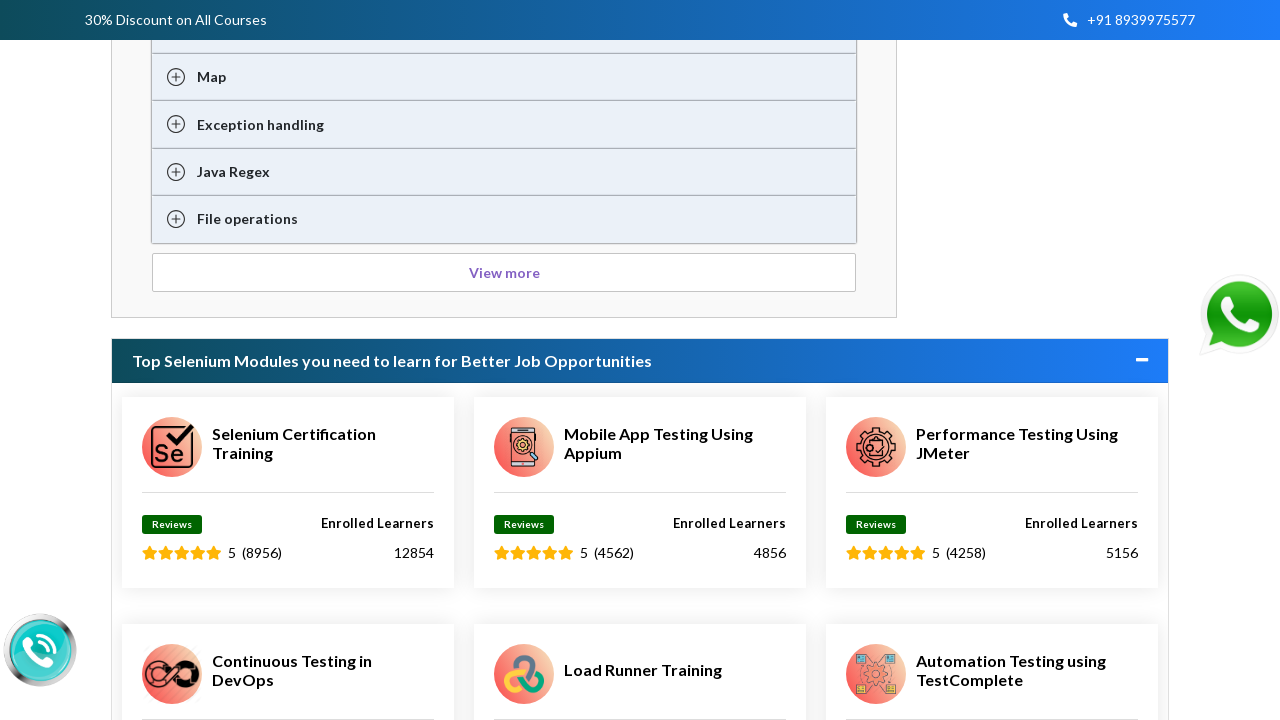

Scrolled back to top of page
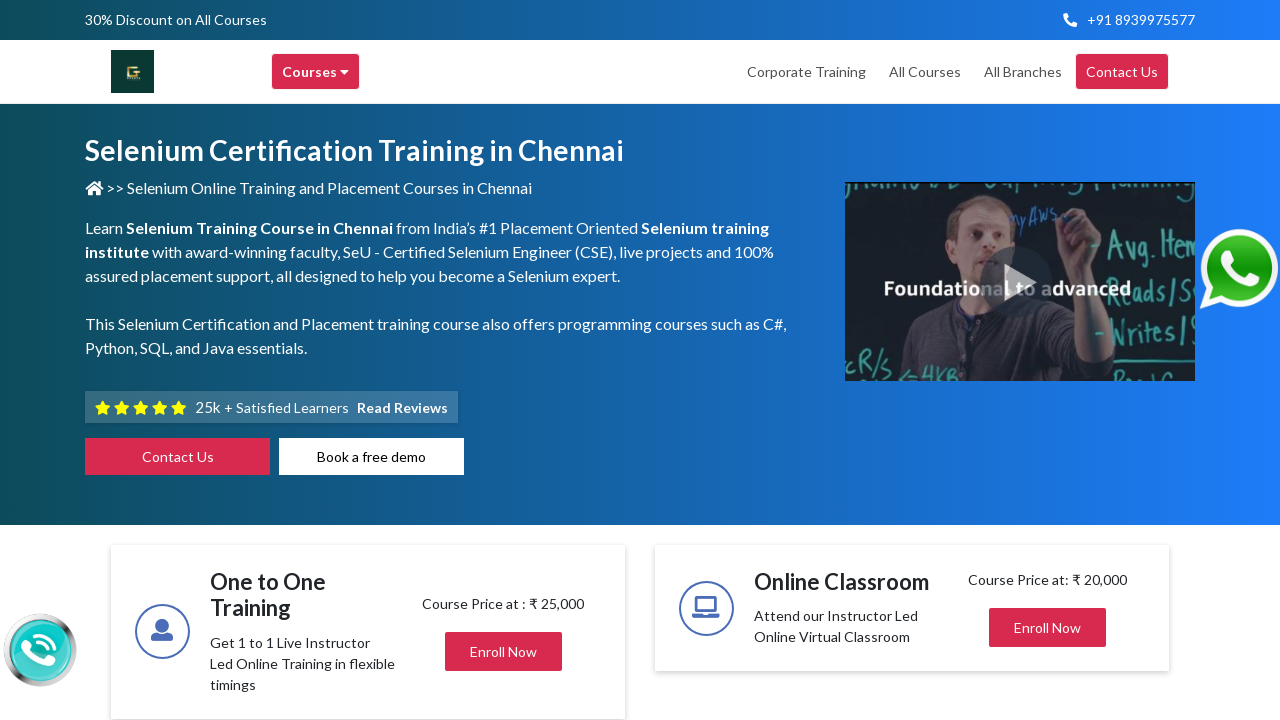

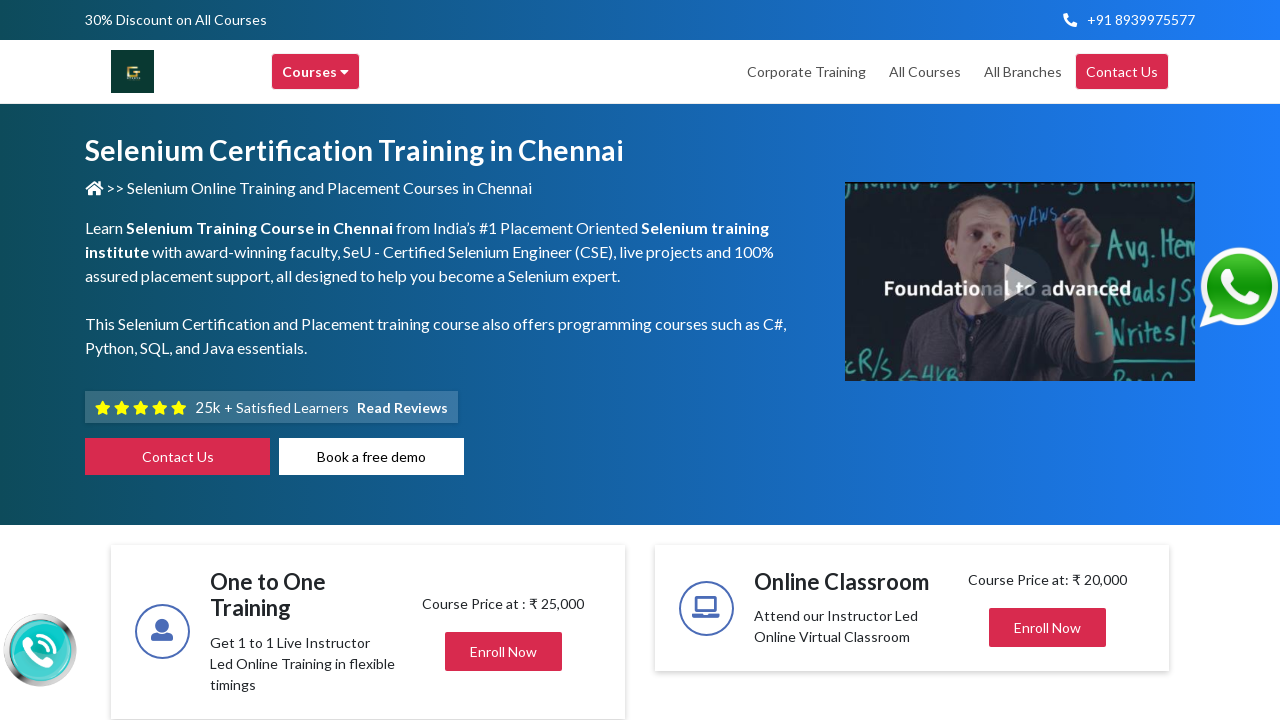